Tests autocomplete dropdown functionality by typing partial country name and selecting Germany from the suggestions

Starting URL: https://rahulshettyacademy.com/dropdownsPractise/

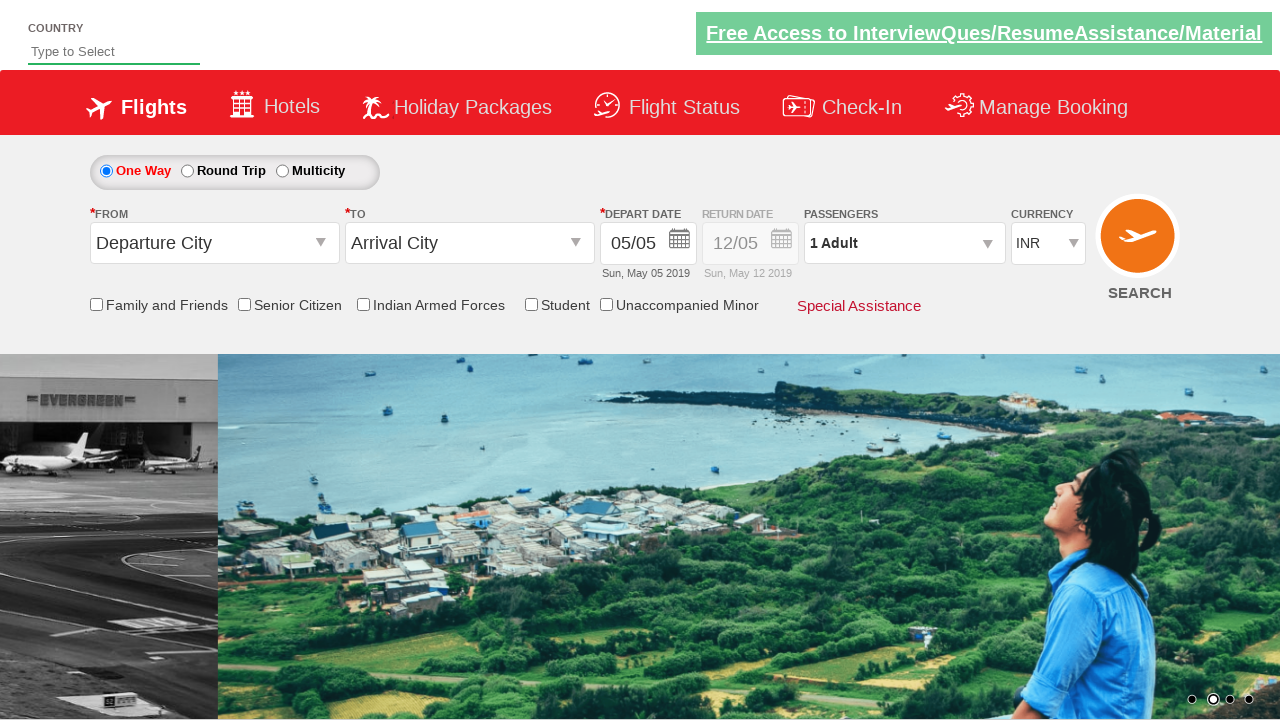

Typed 'ger' in autocomplete field to search for country on input#autosuggest
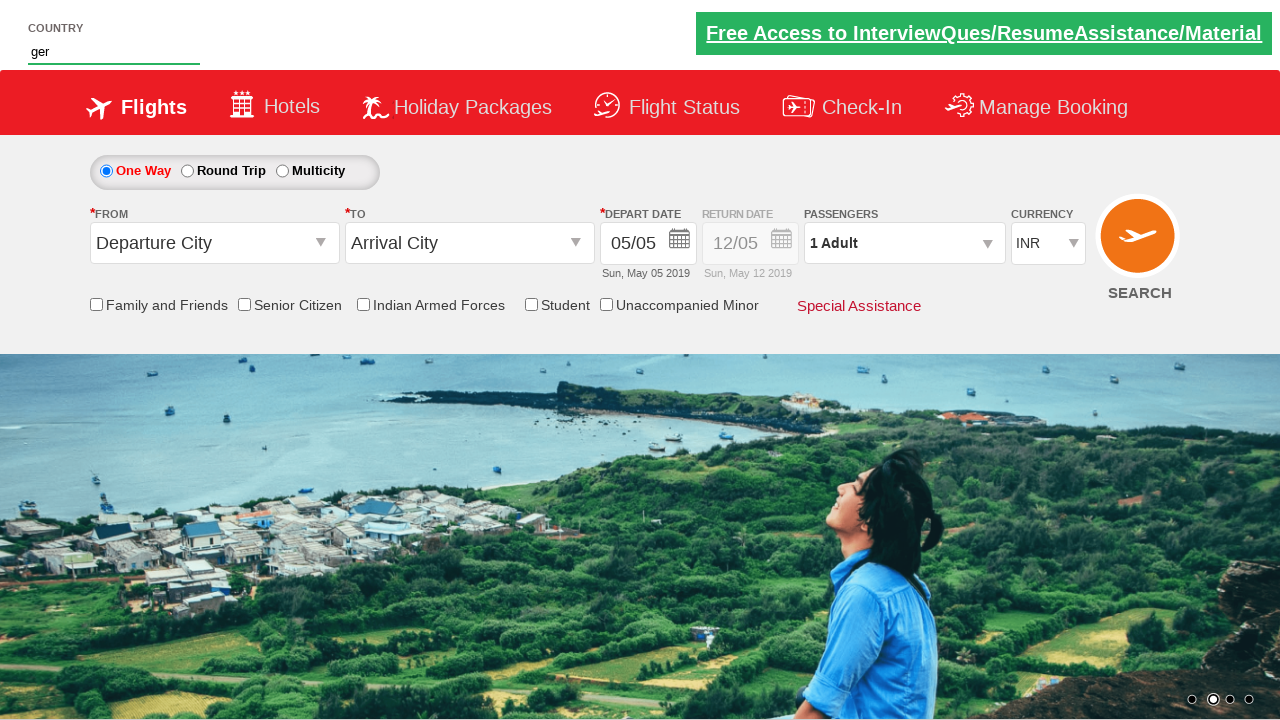

Autocomplete dropdown suggestions appeared
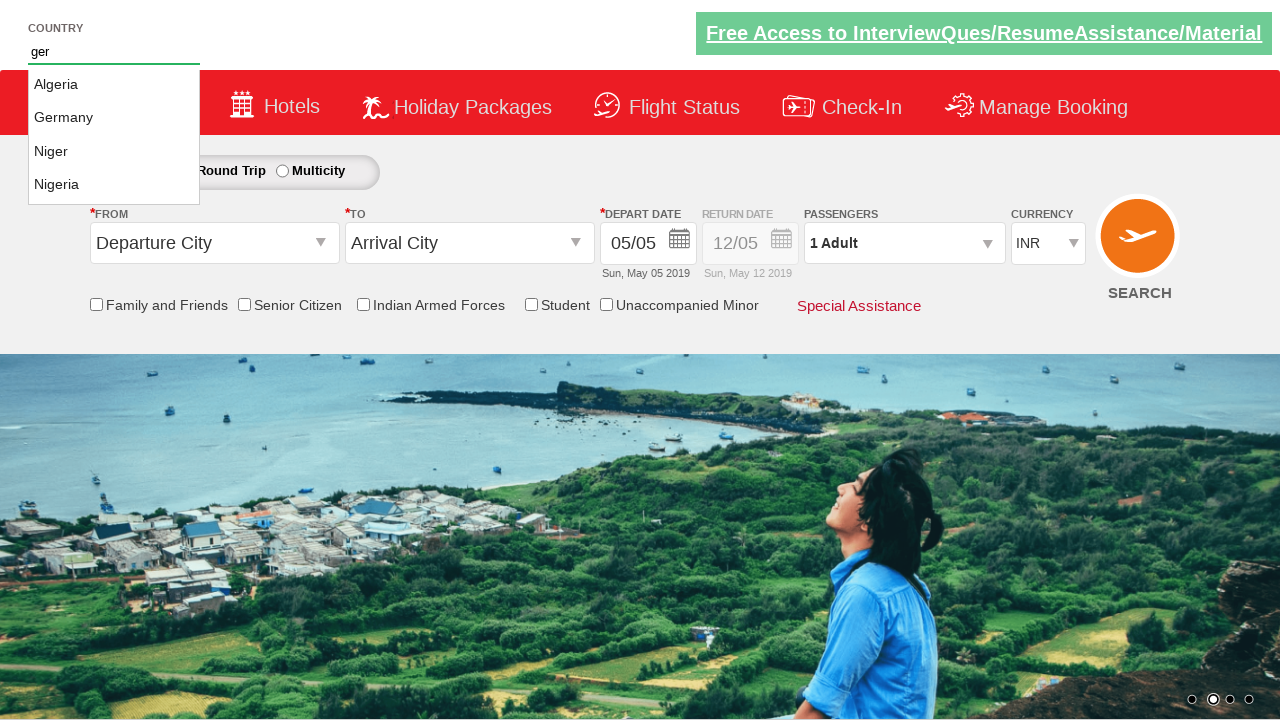

Selected 'Germany' from dropdown suggestions at (114, 118) on li.ui-menu-item a >> nth=1
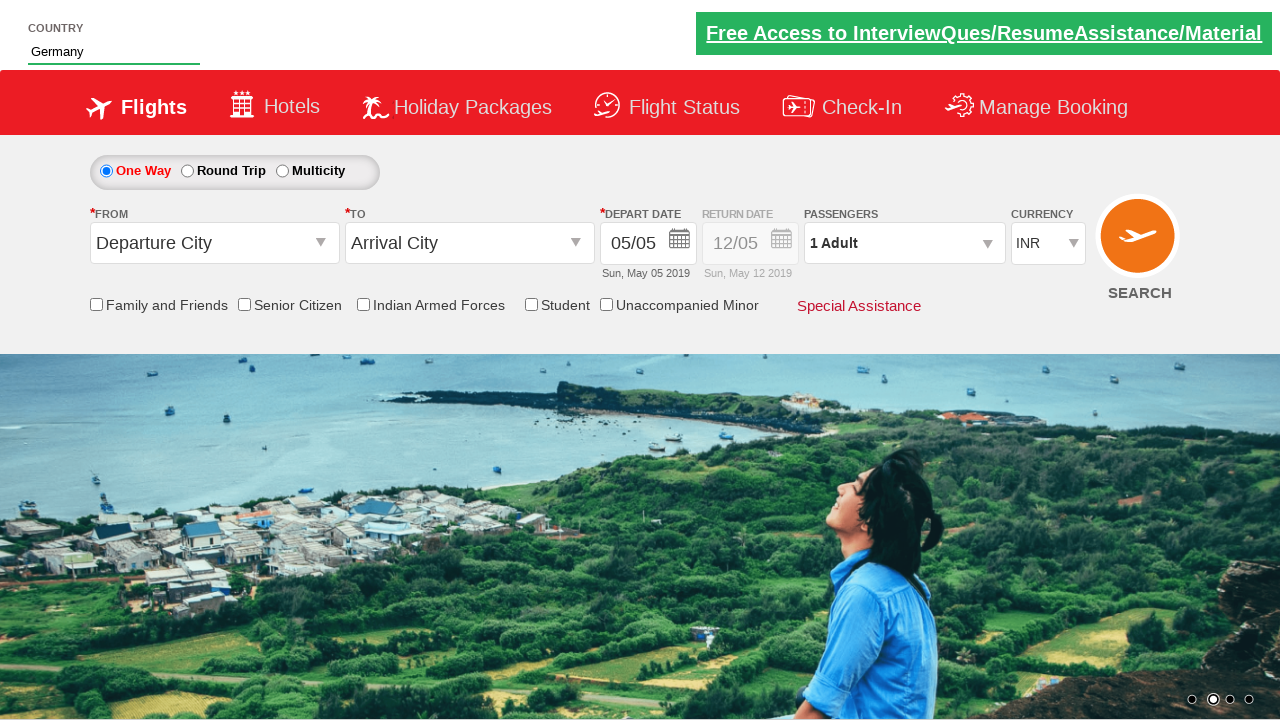

Verified that 'Germany' is selected in the autocomplete field
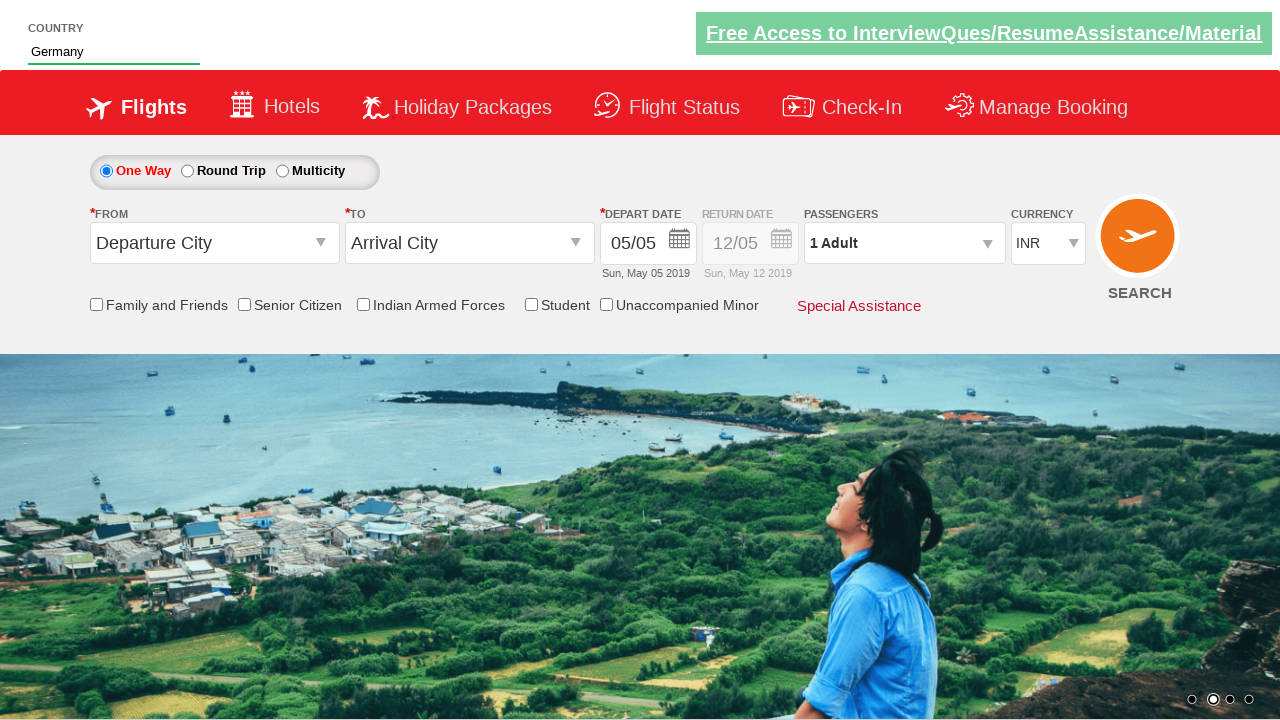

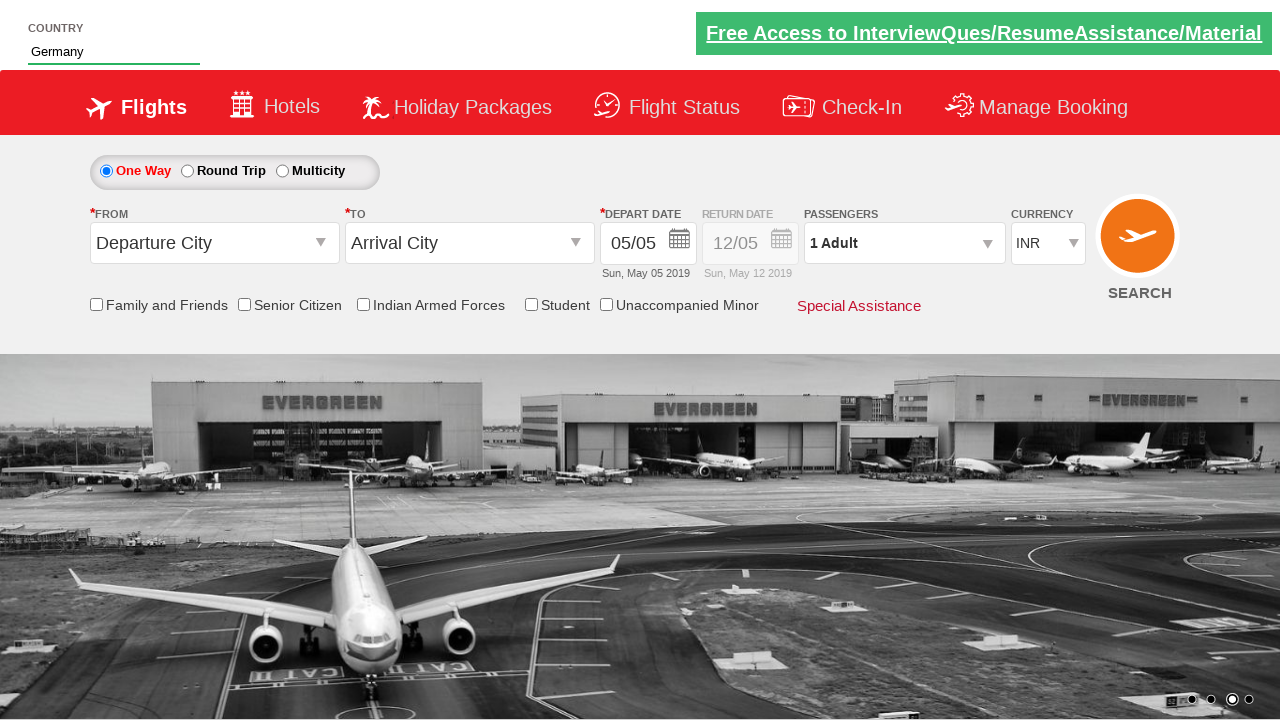